Navigates to the Platzi homepage and waits for the page to load

Starting URL: https://platzi.com/

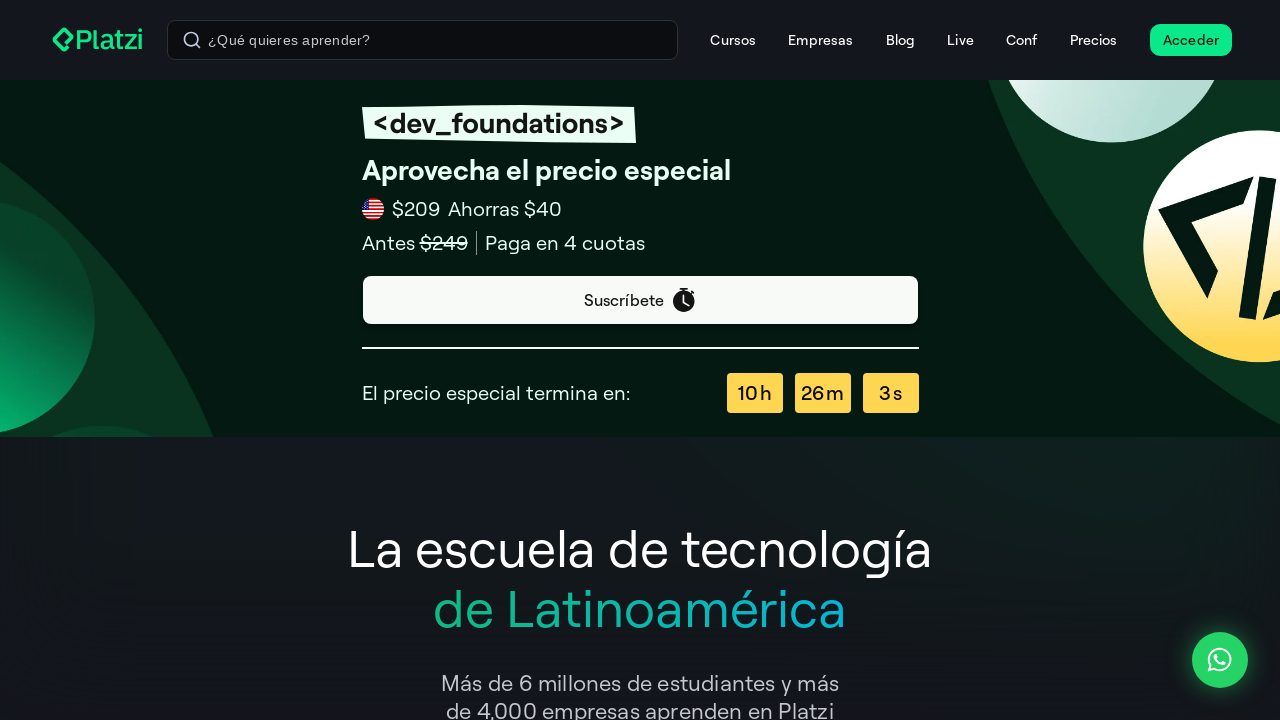

Waited for page DOM content to load on Platzi homepage
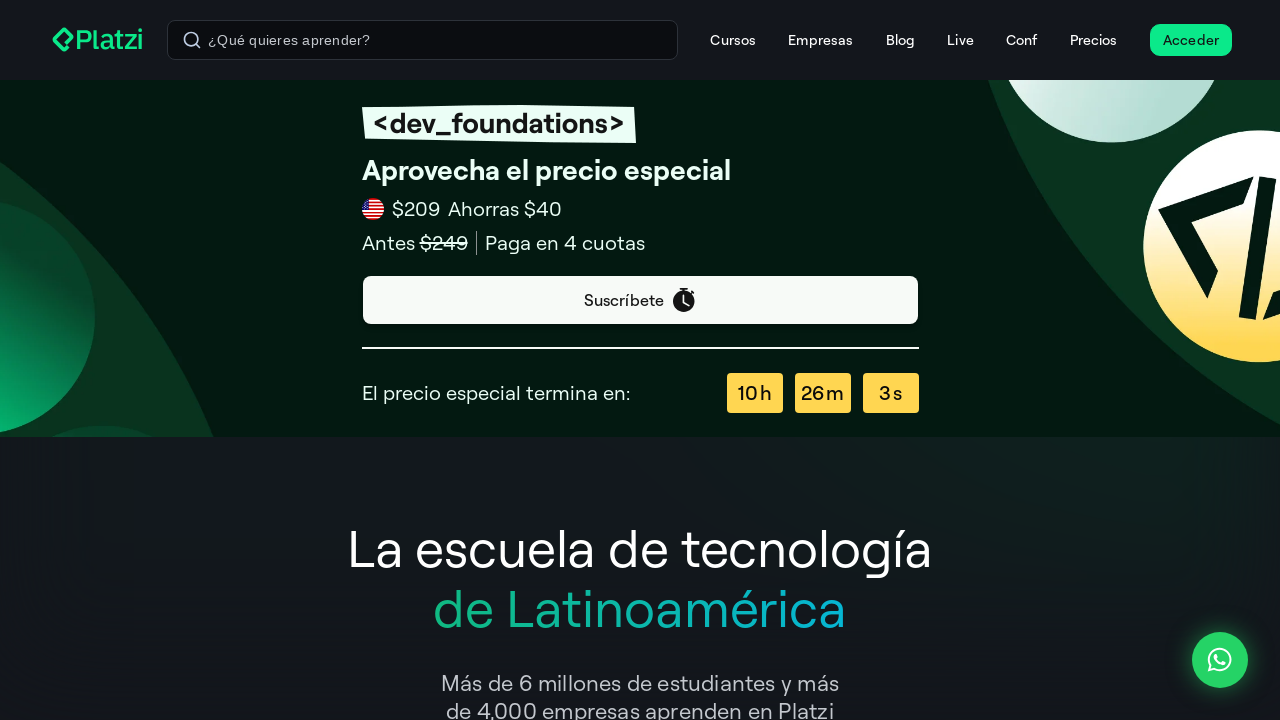

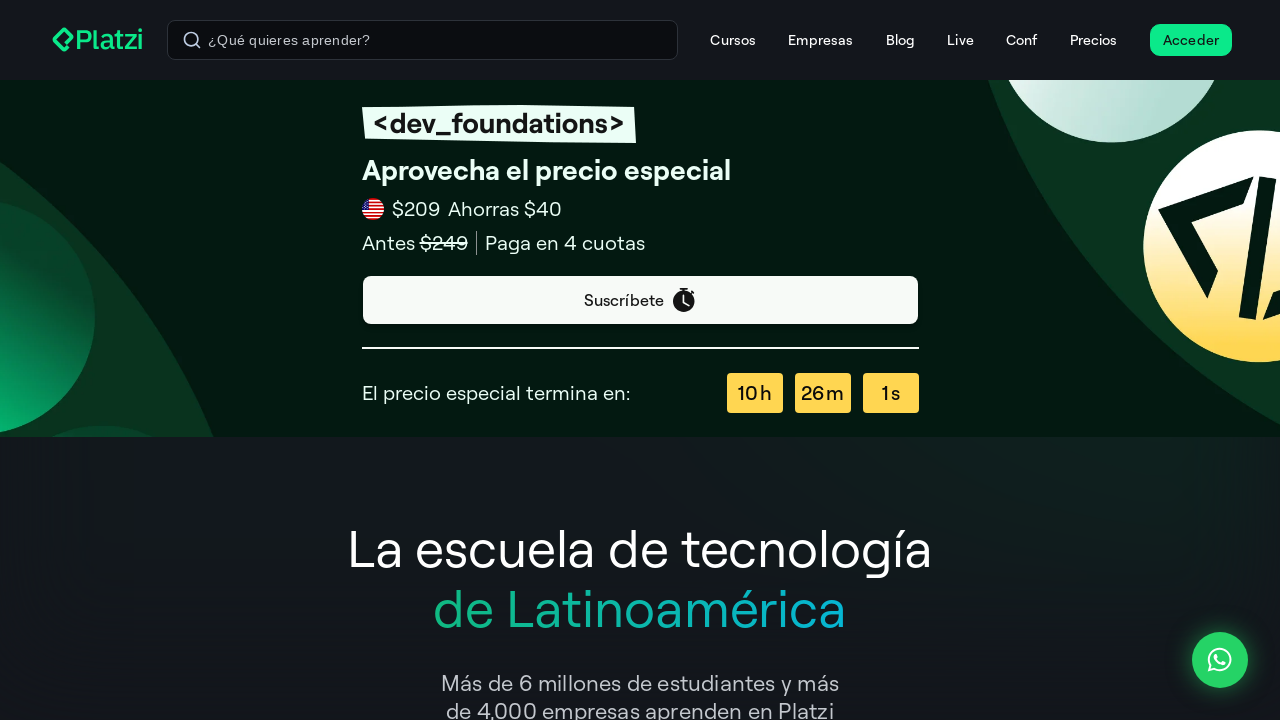